Tests alert handling with wait conditions by clicking a button that triggers an alert and accepting it

Starting URL: https://letcode.in/waits

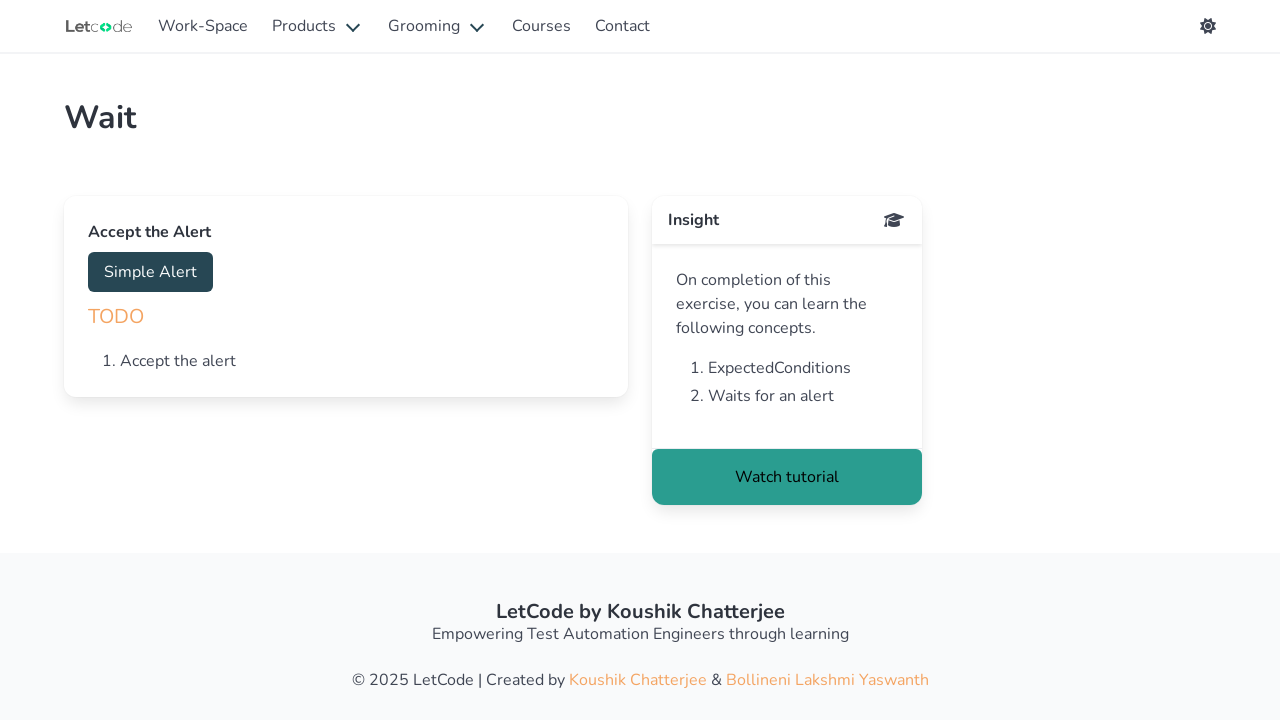

Clicked button to trigger alert at (150, 272) on #accept
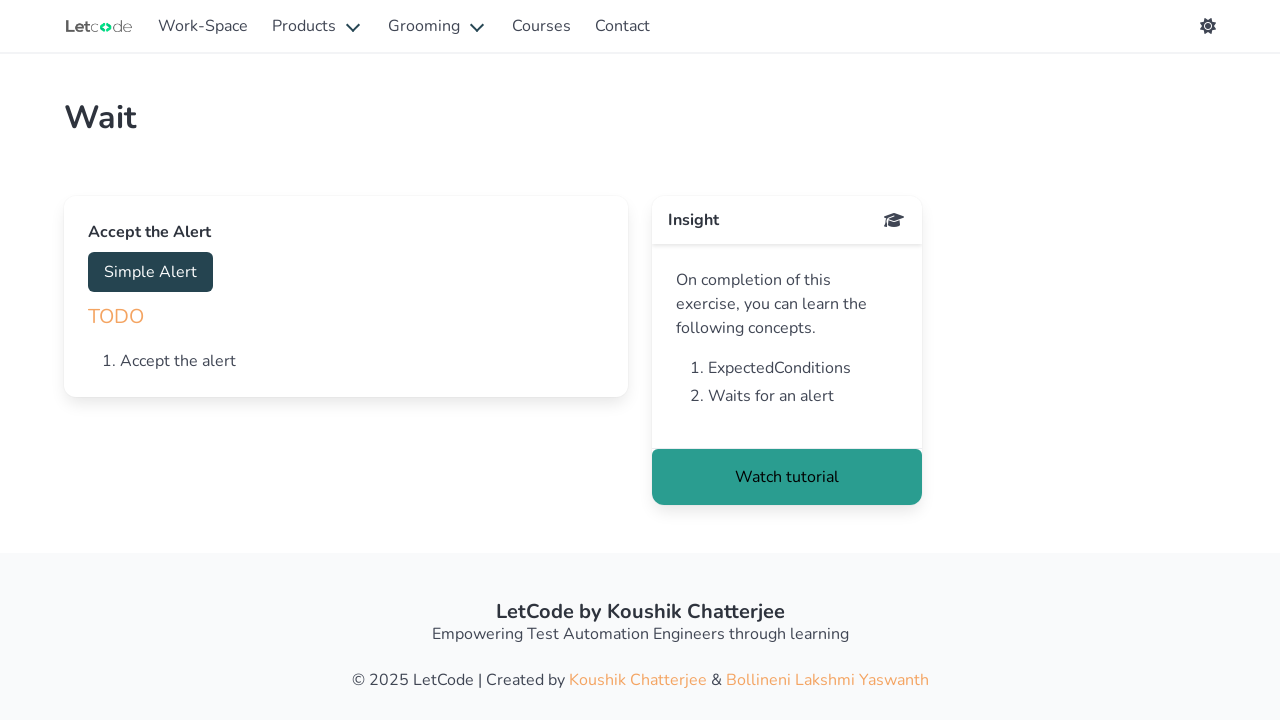

Waited 1000ms for alert to appear
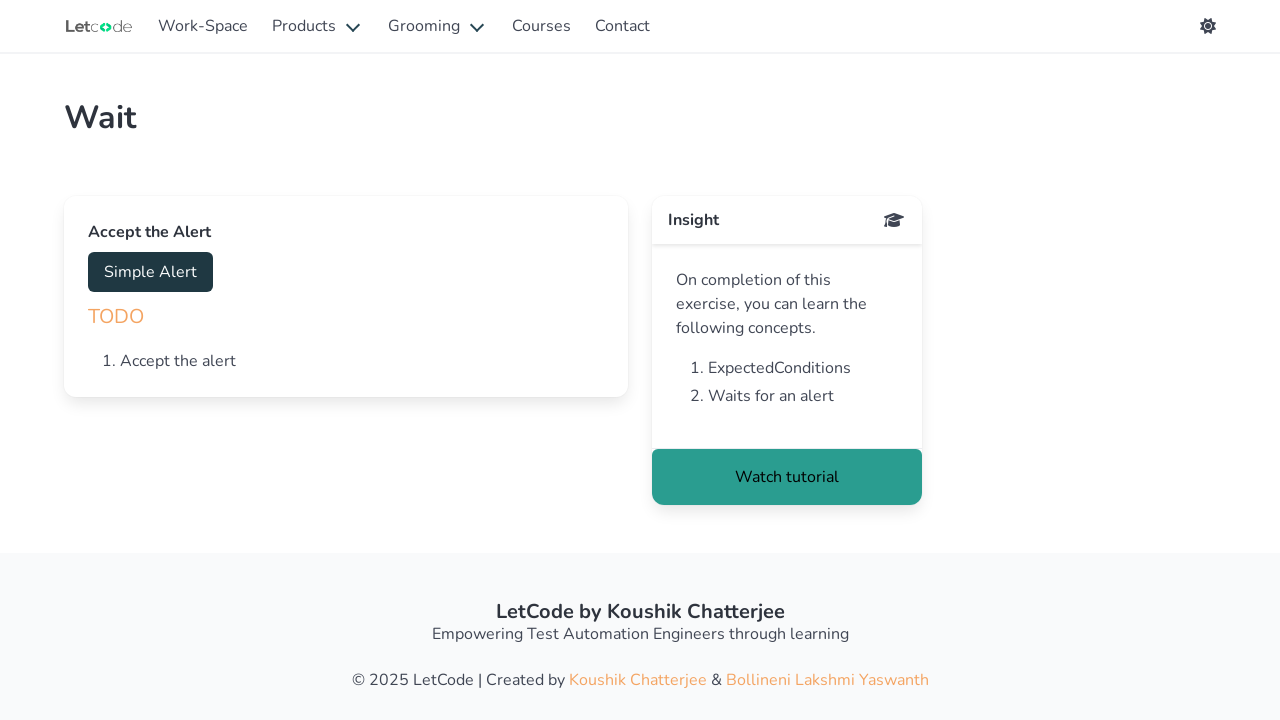

Set up dialog handler to accept alerts
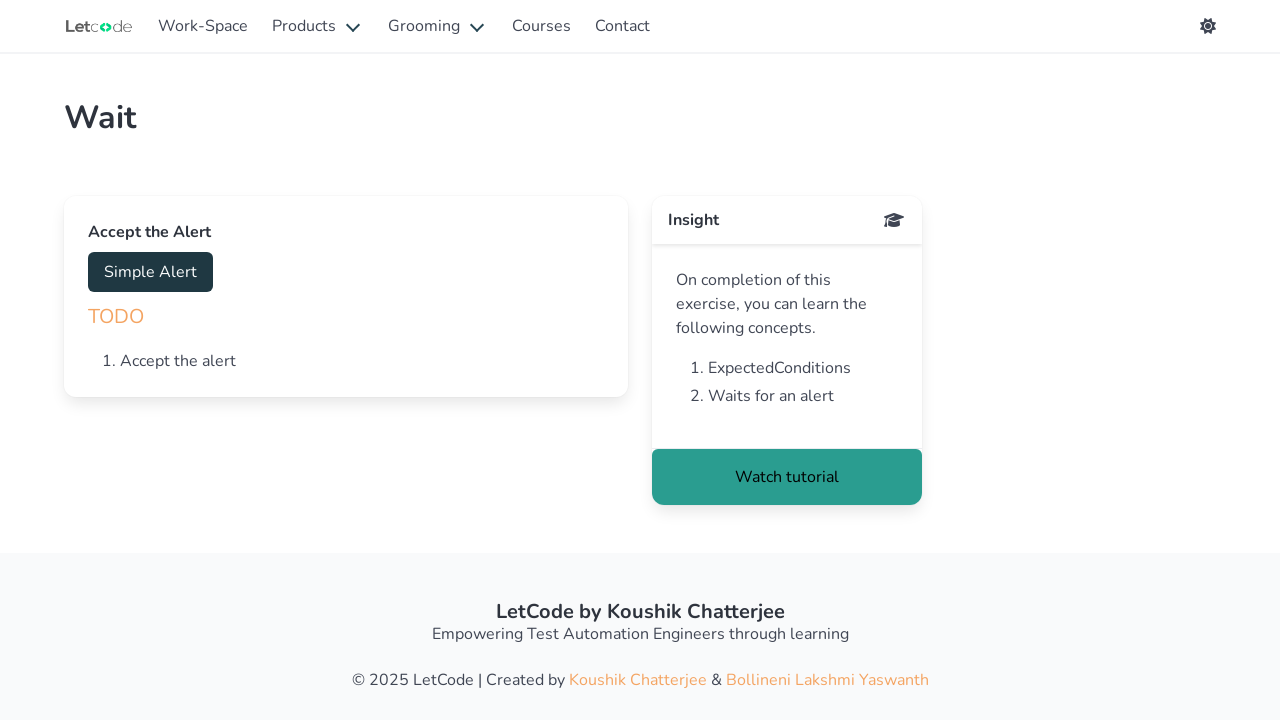

Evaluated JavaScript to trigger pending dialogs
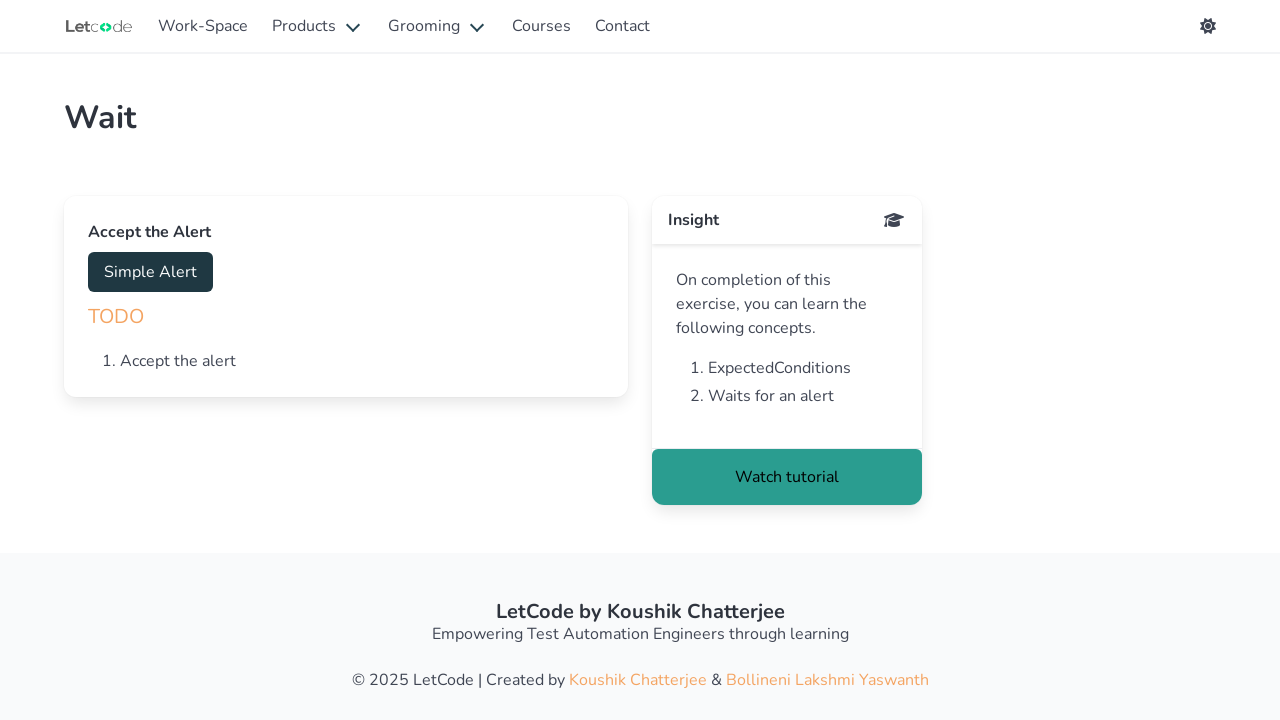

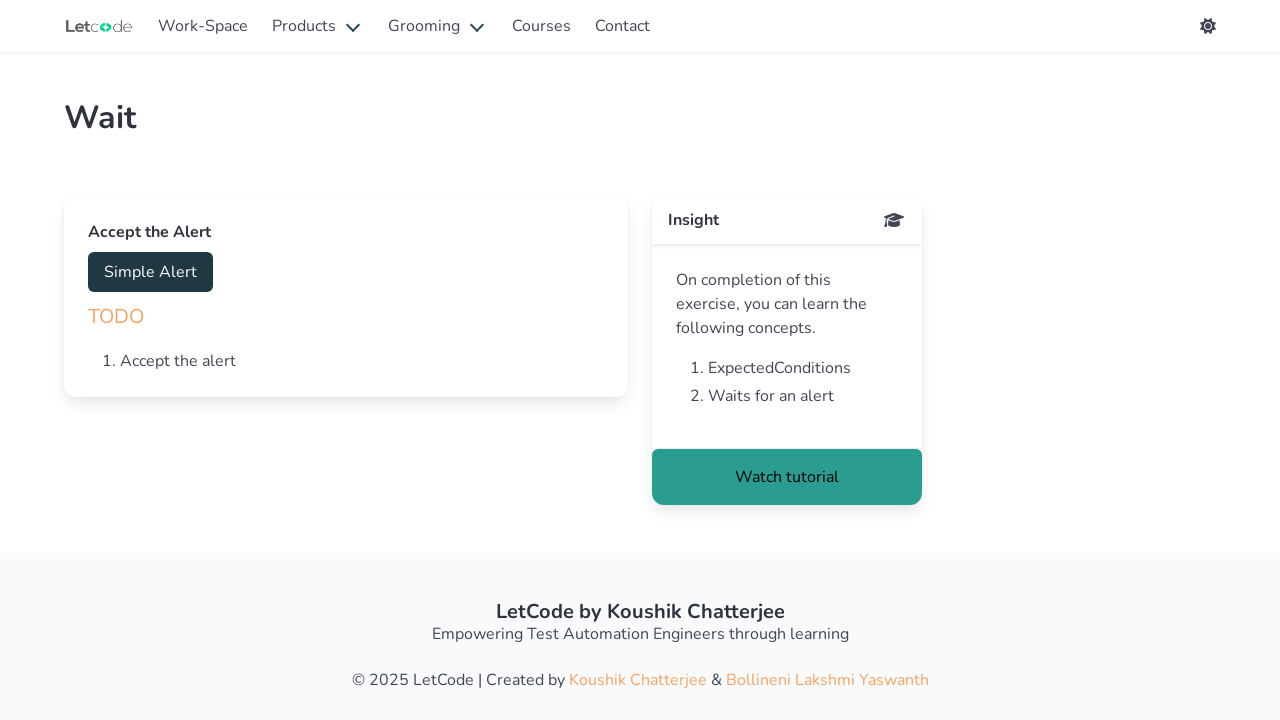